Verifies that the banner image element is displayed on the DEMOQA homepage

Starting URL: https://demoqa.com/

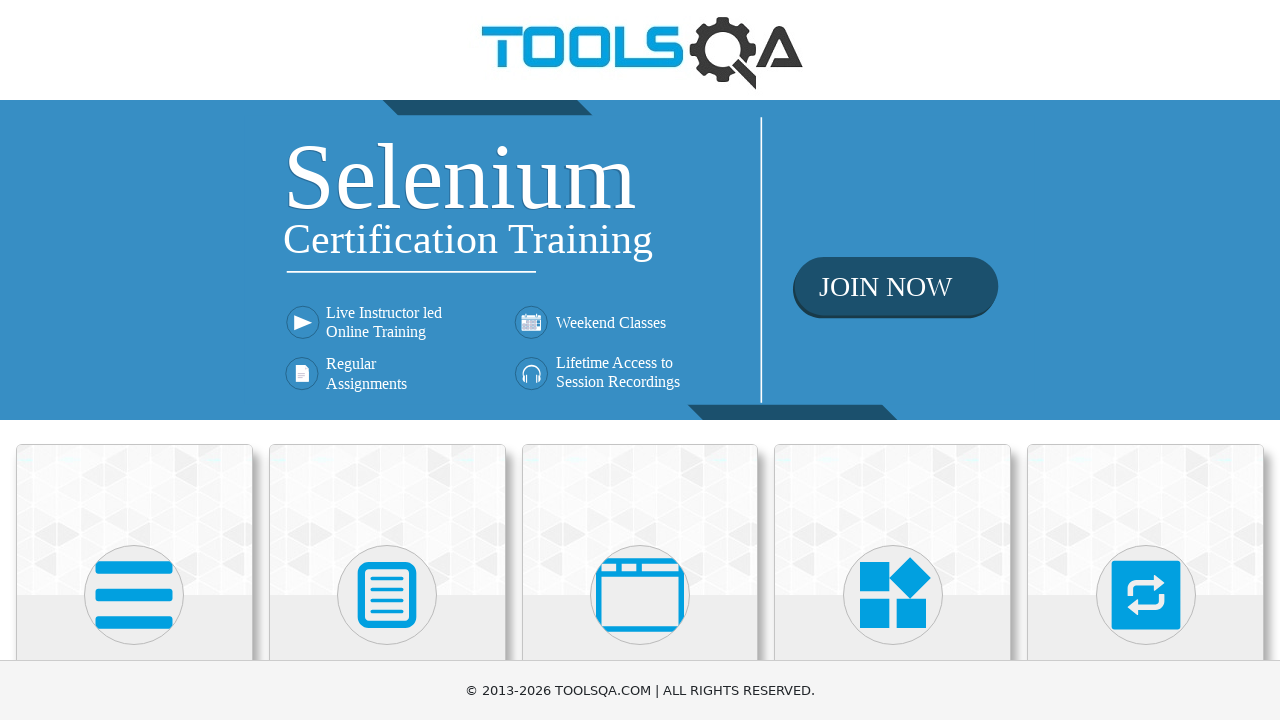

Navigated to DEMOQA homepage
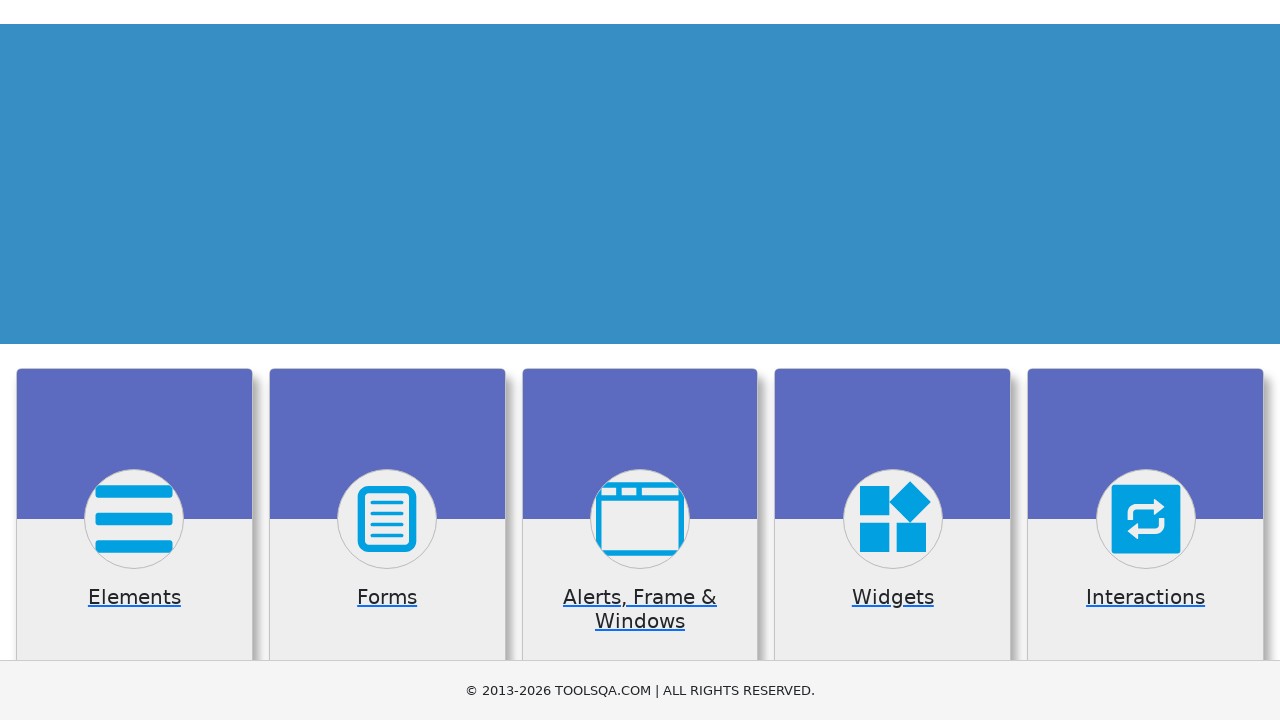

Located banner image element
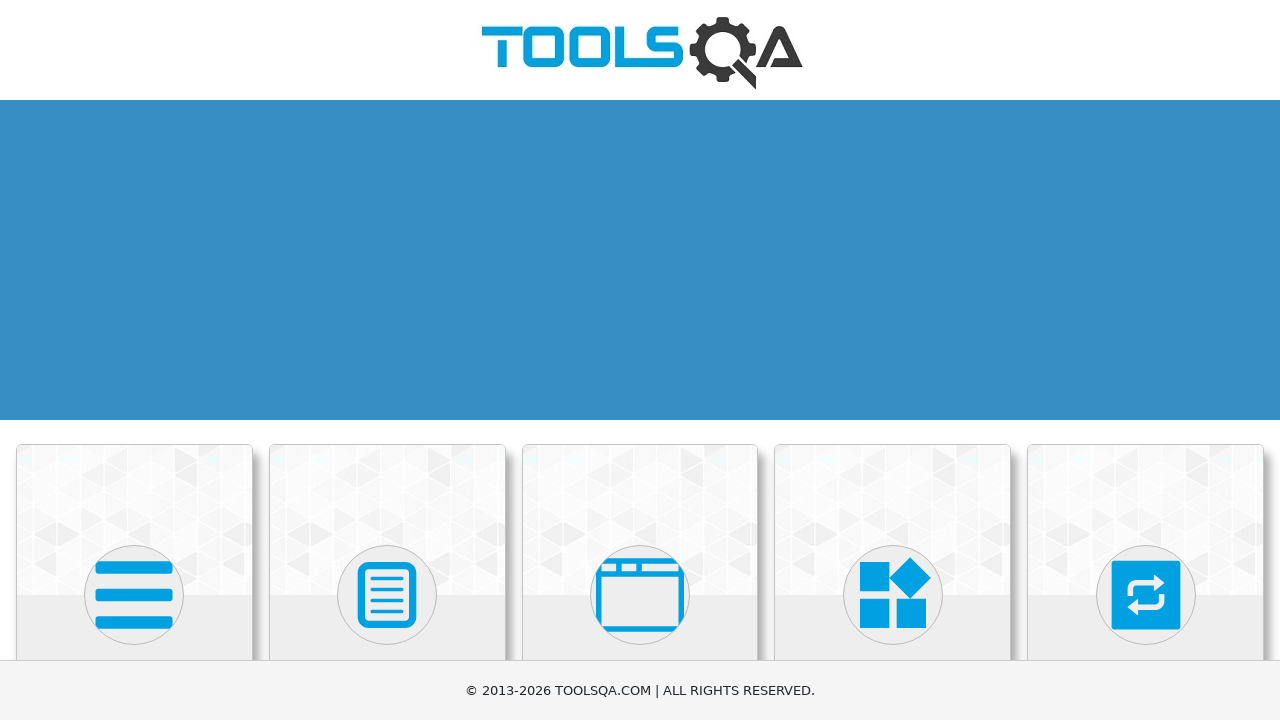

Verified that banner image element is displayed on DEMOQA homepage
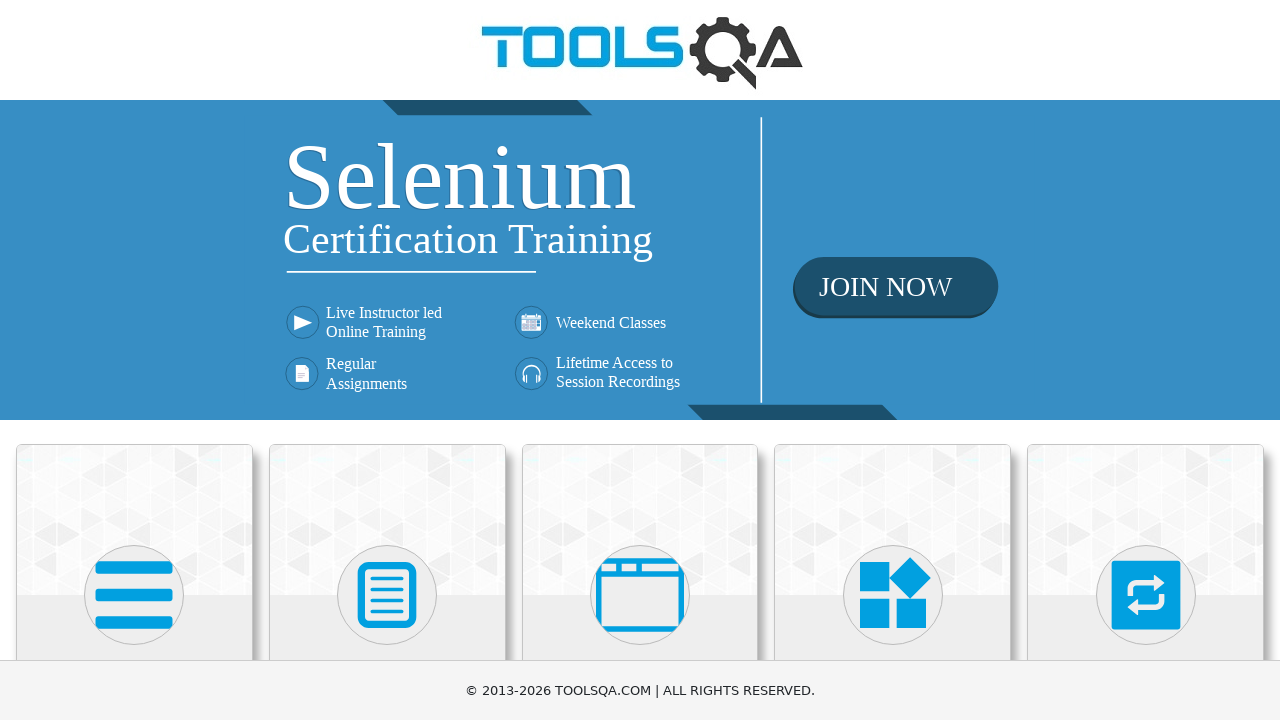

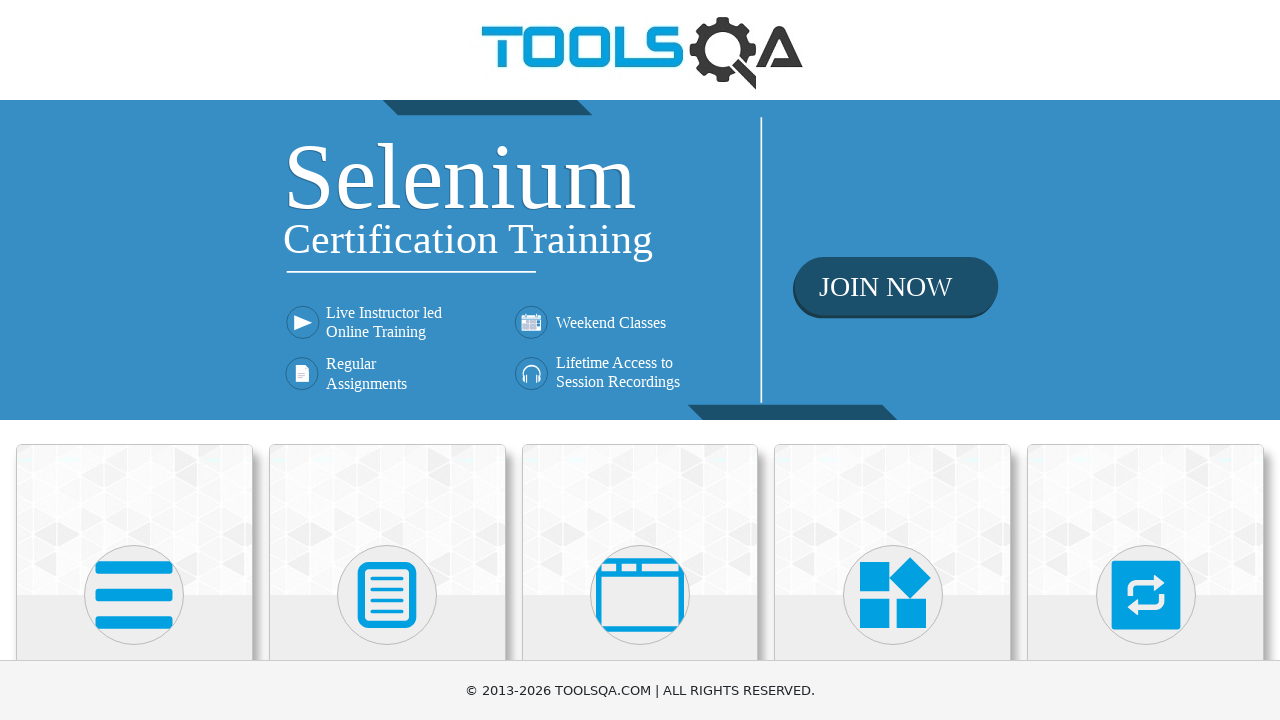